Tests scrolling to form elements and filling in name and date fields on a form page

Starting URL: https://formy-project.herokuapp.com/scroll

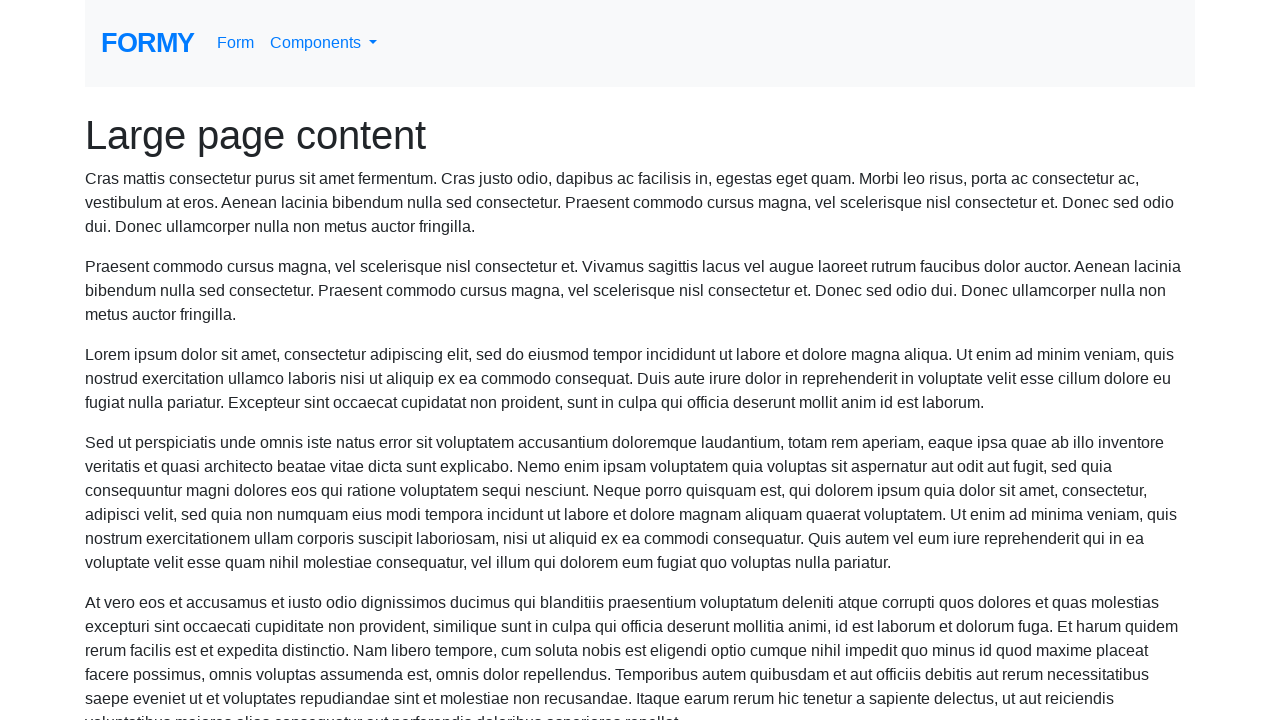

Located name field element
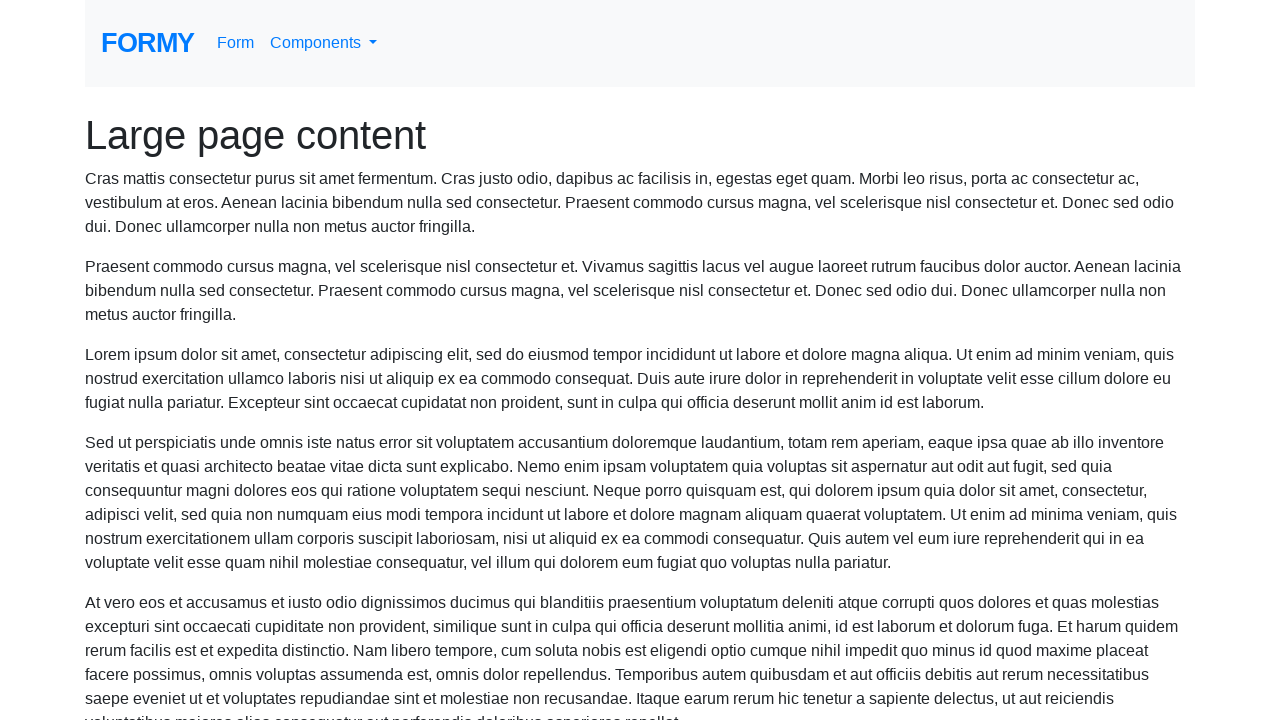

Scrolled to name field
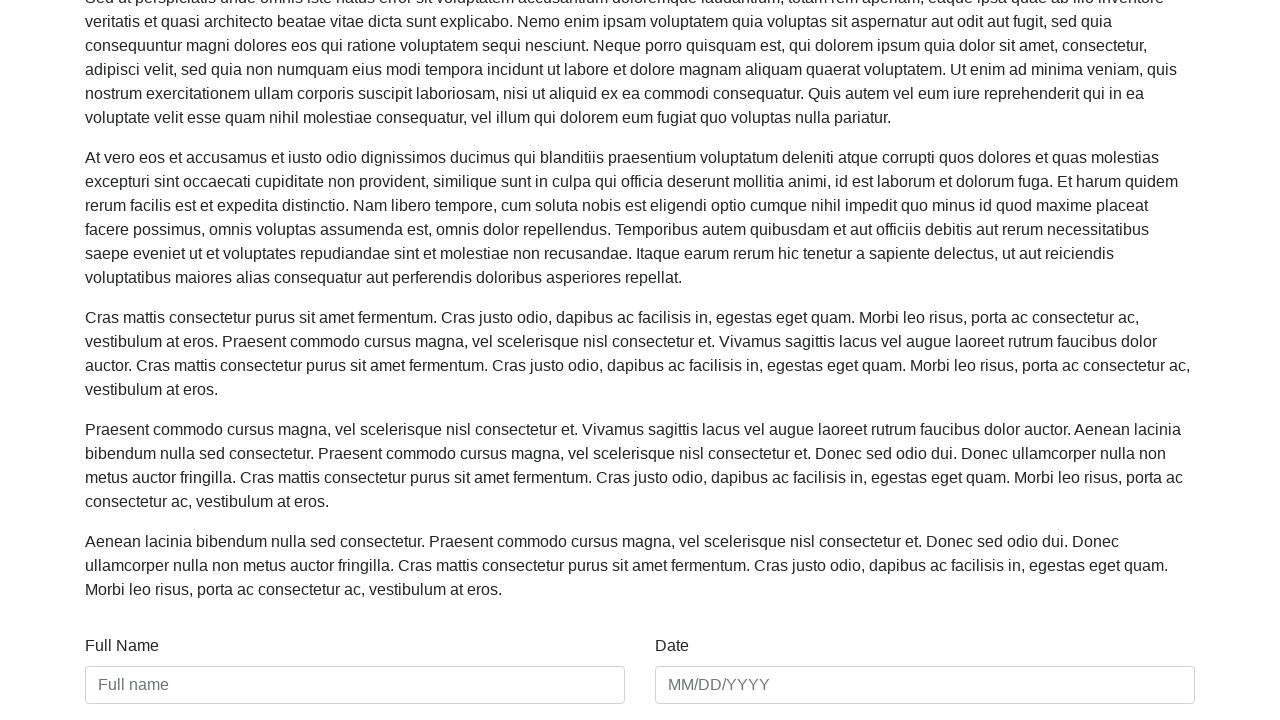

Filled name field with 'Jeenu Joy' on #name
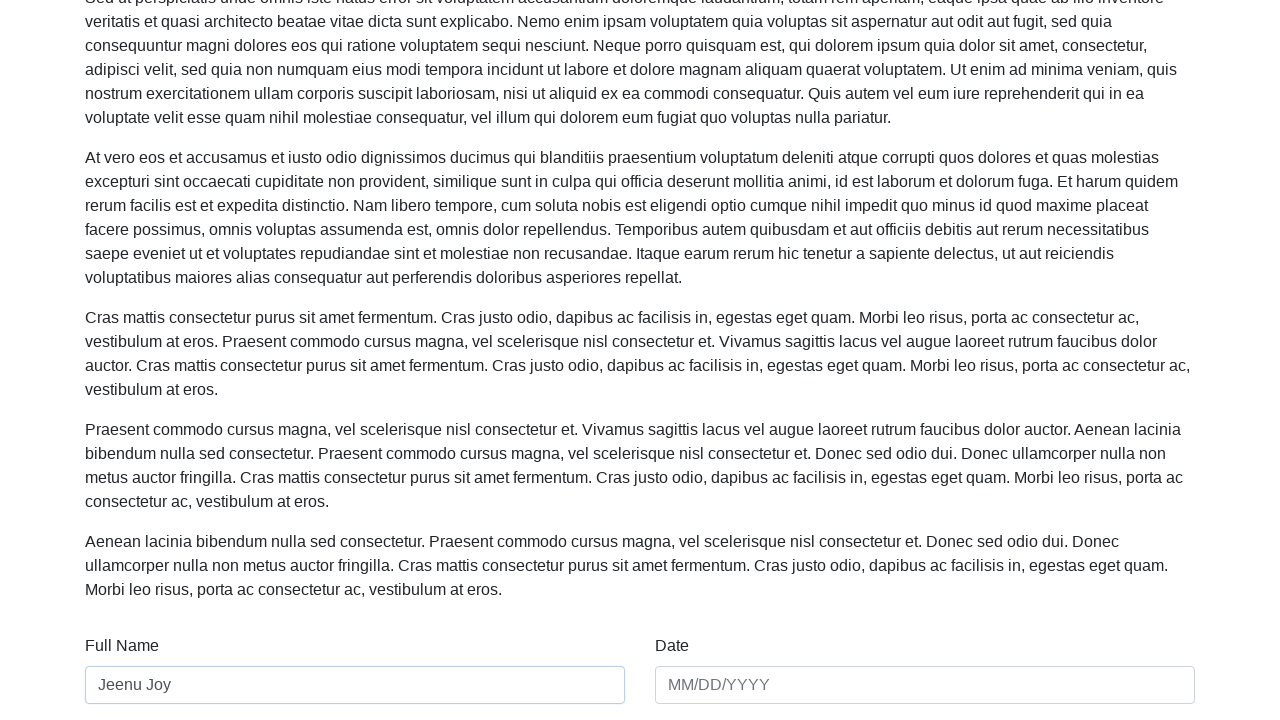

Filled date field with '01/09/2021' on #date
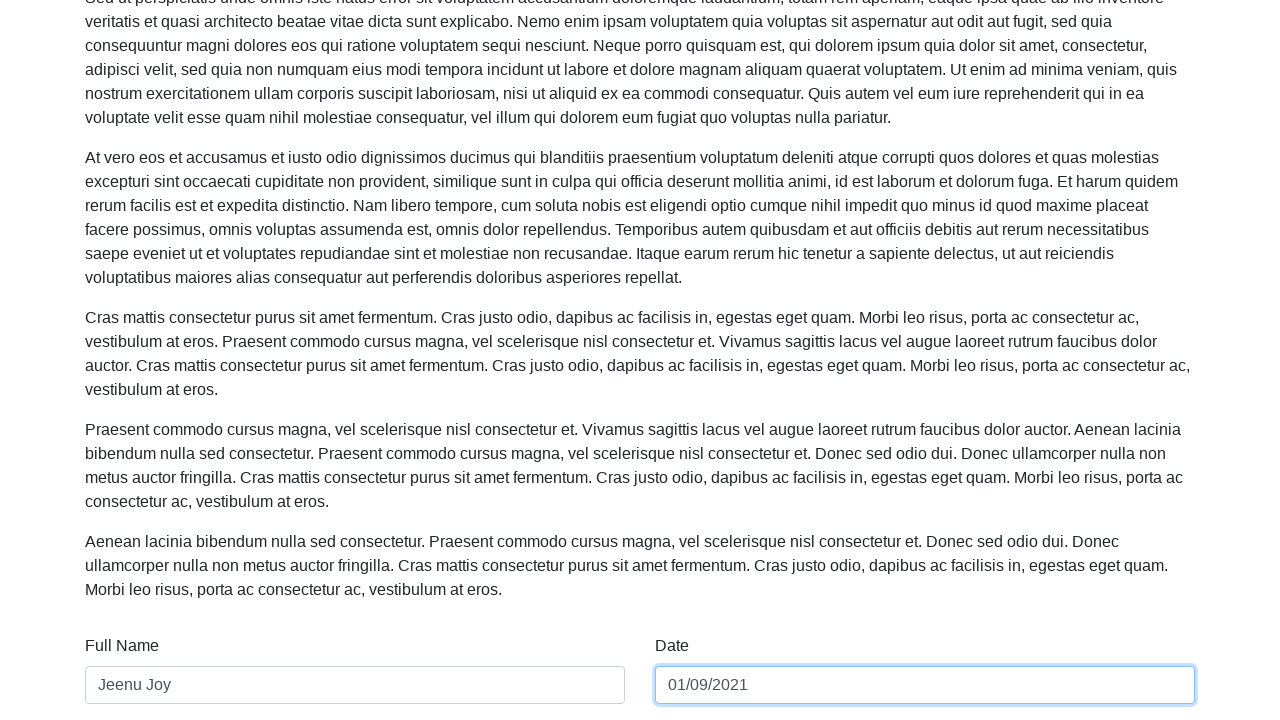

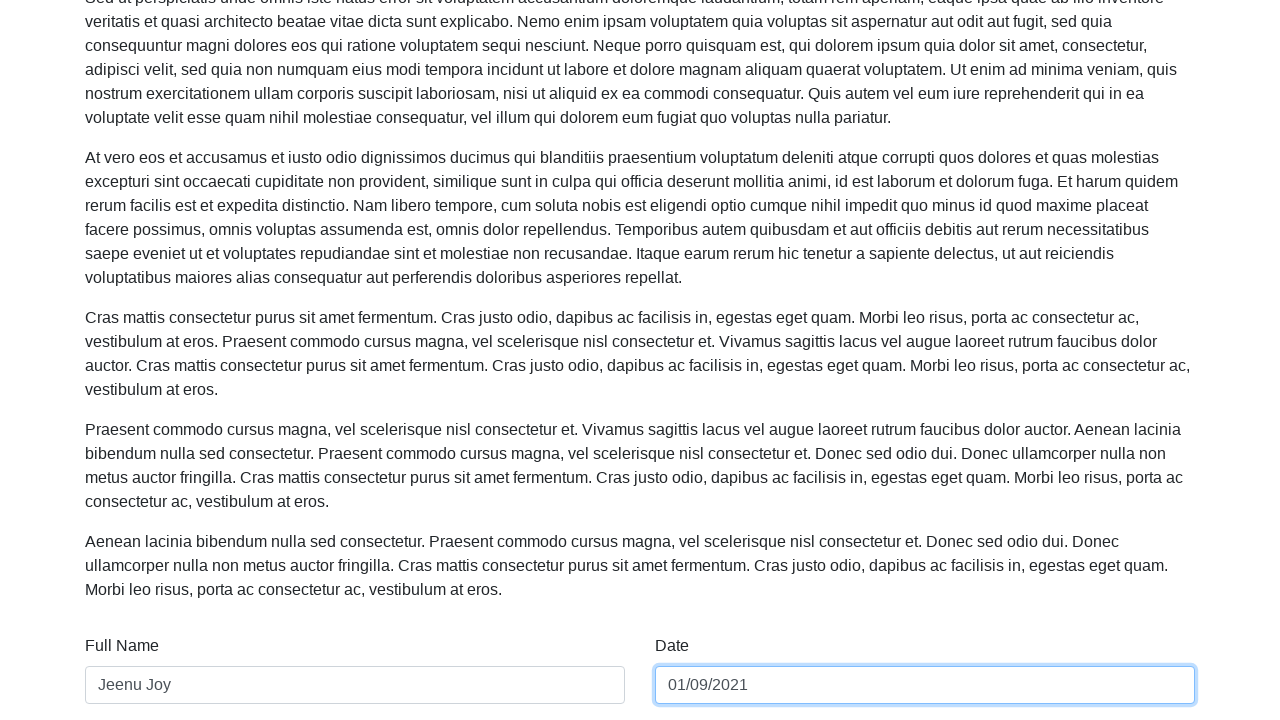